Tests JavaScript Prompt dialog by clicking a button that triggers a prompt, entering text "Abhi", accepting it, and verifying the result message.

Starting URL: https://the-internet.herokuapp.com/javascript_alerts

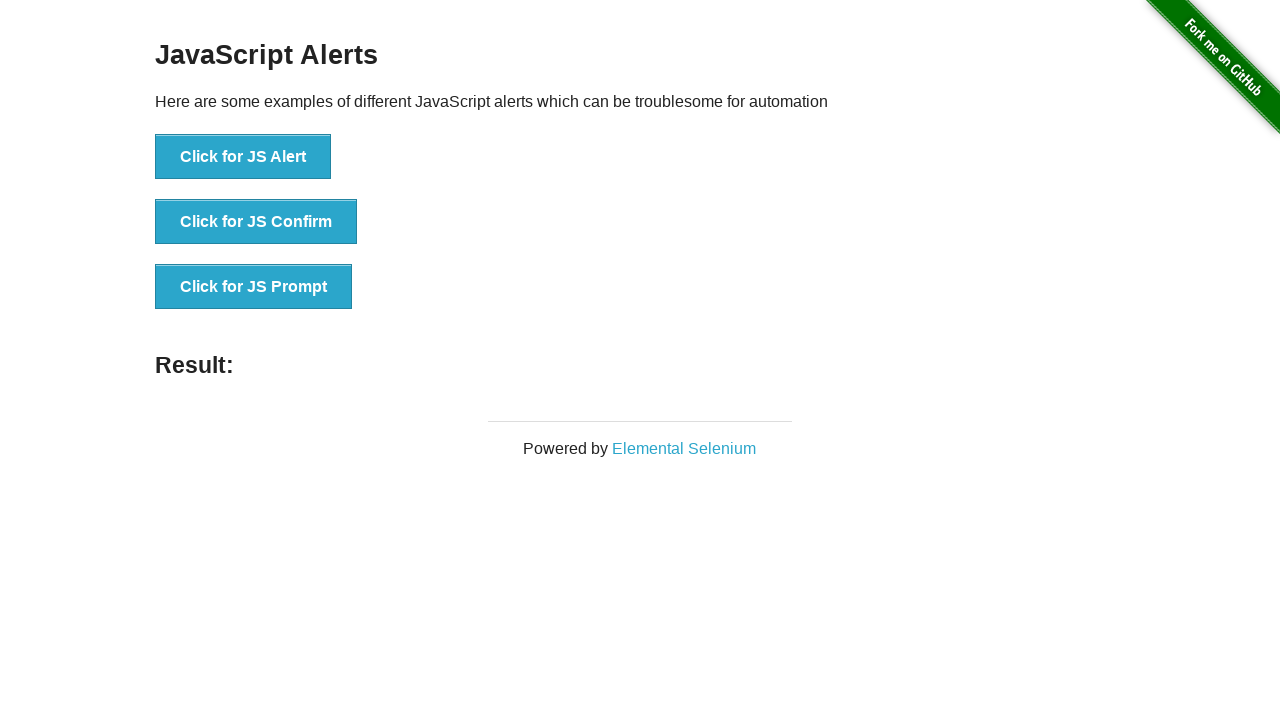

Set up dialog handler to accept prompt with text 'Abhi'
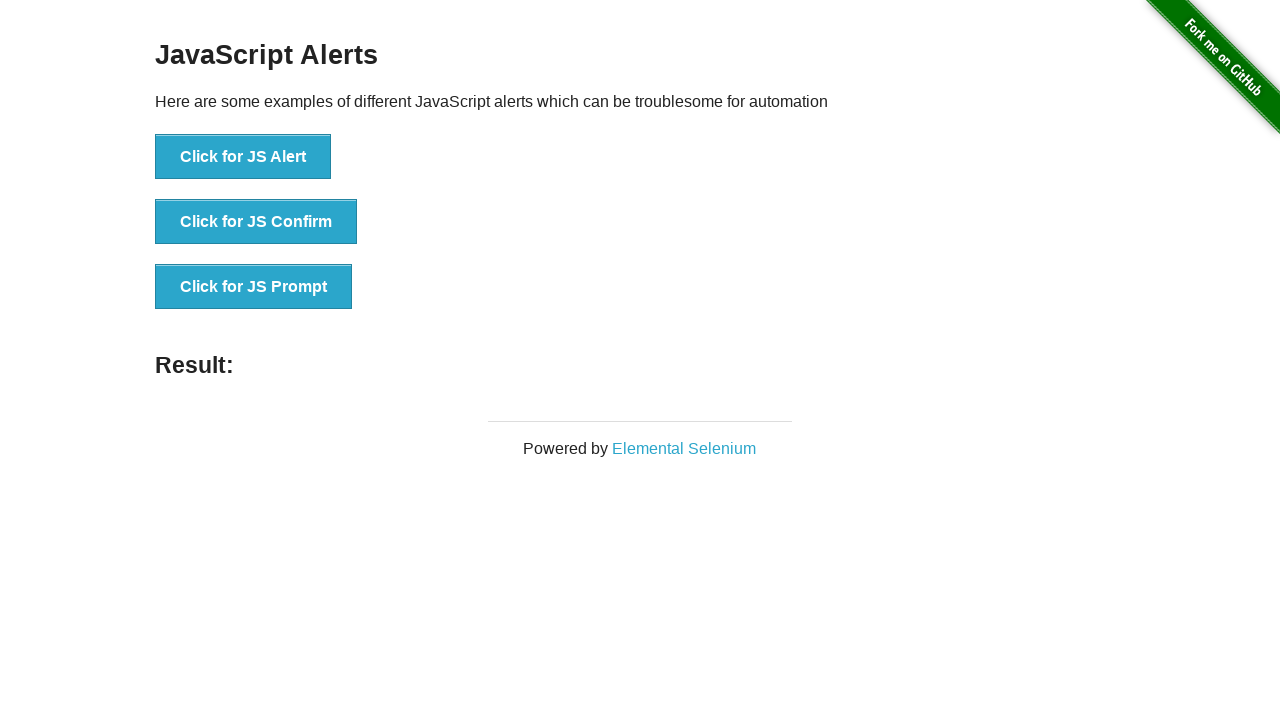

Clicked button to trigger JavaScript prompt dialog at (254, 287) on button[onclick='jsPrompt()']
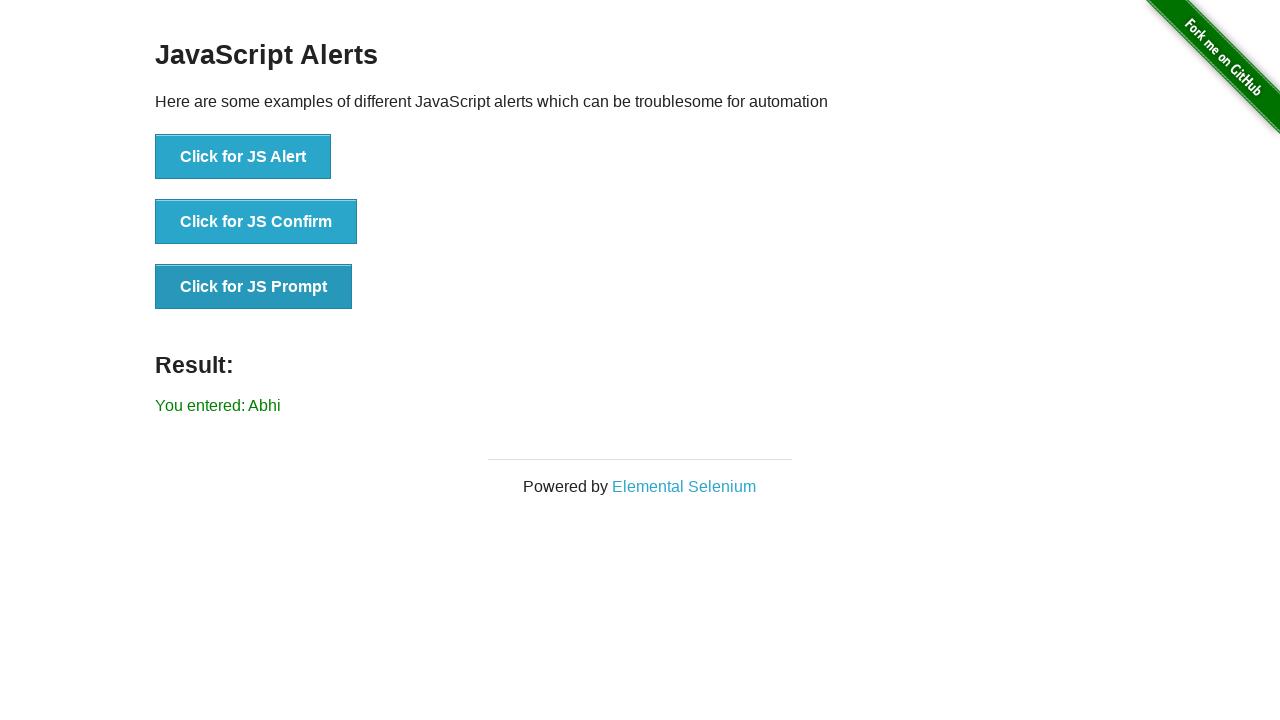

Result message element loaded after accepting prompt
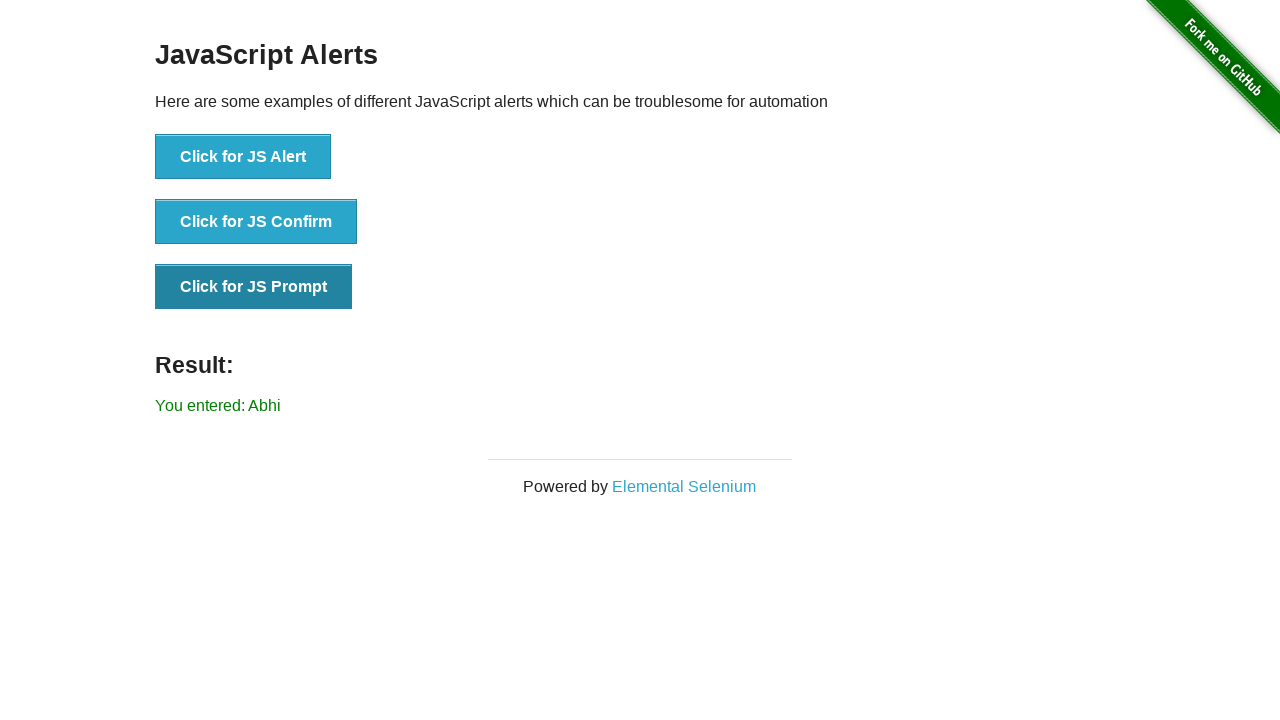

Retrieved result text from page
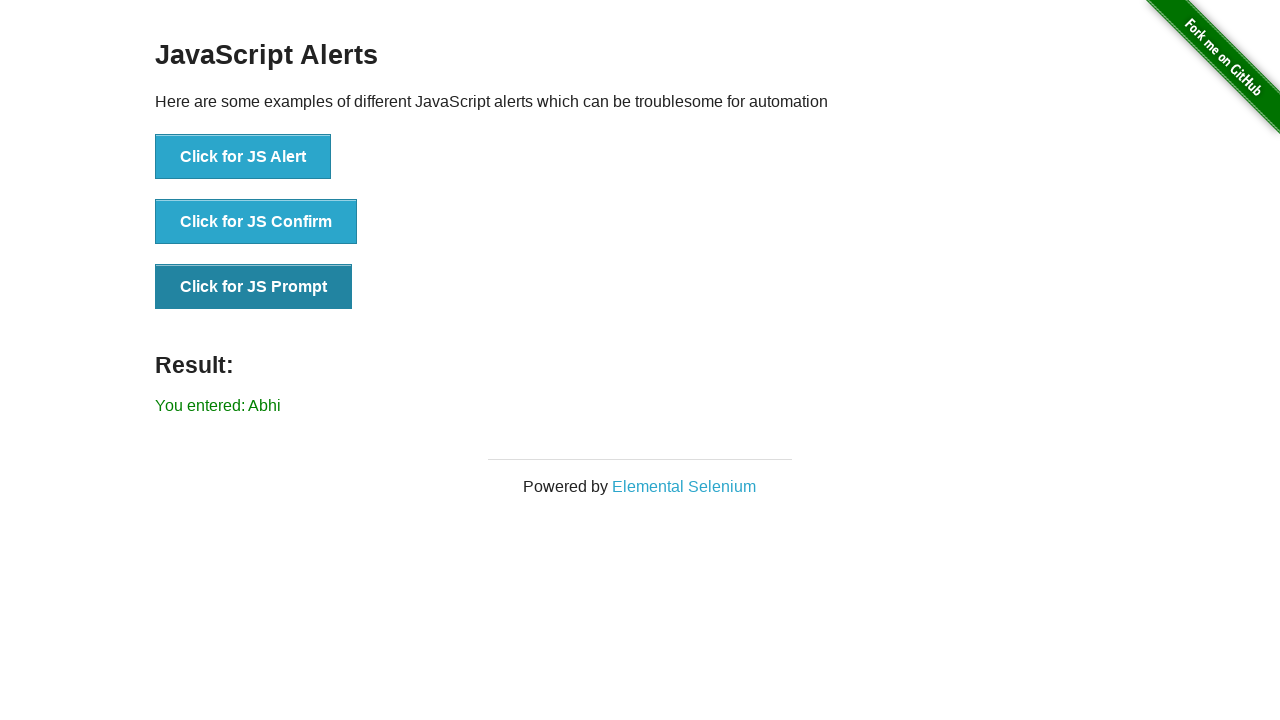

Verified result contains 'You entered: Abhi'
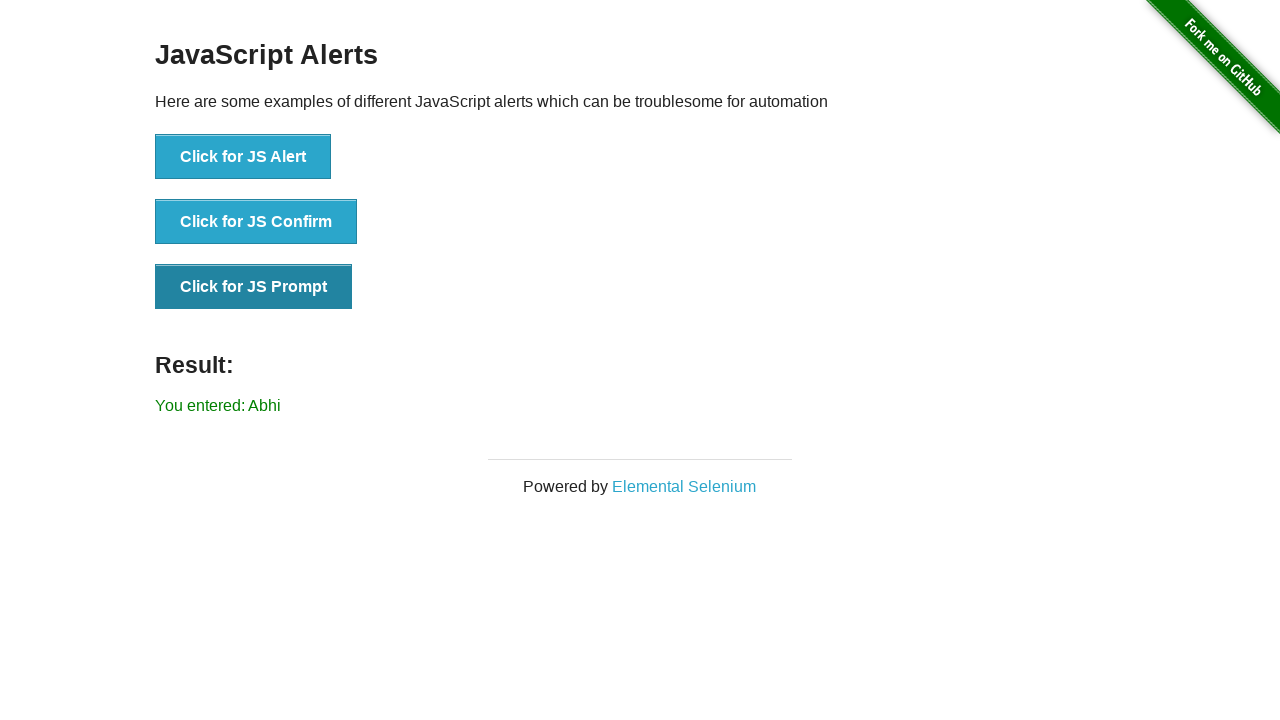

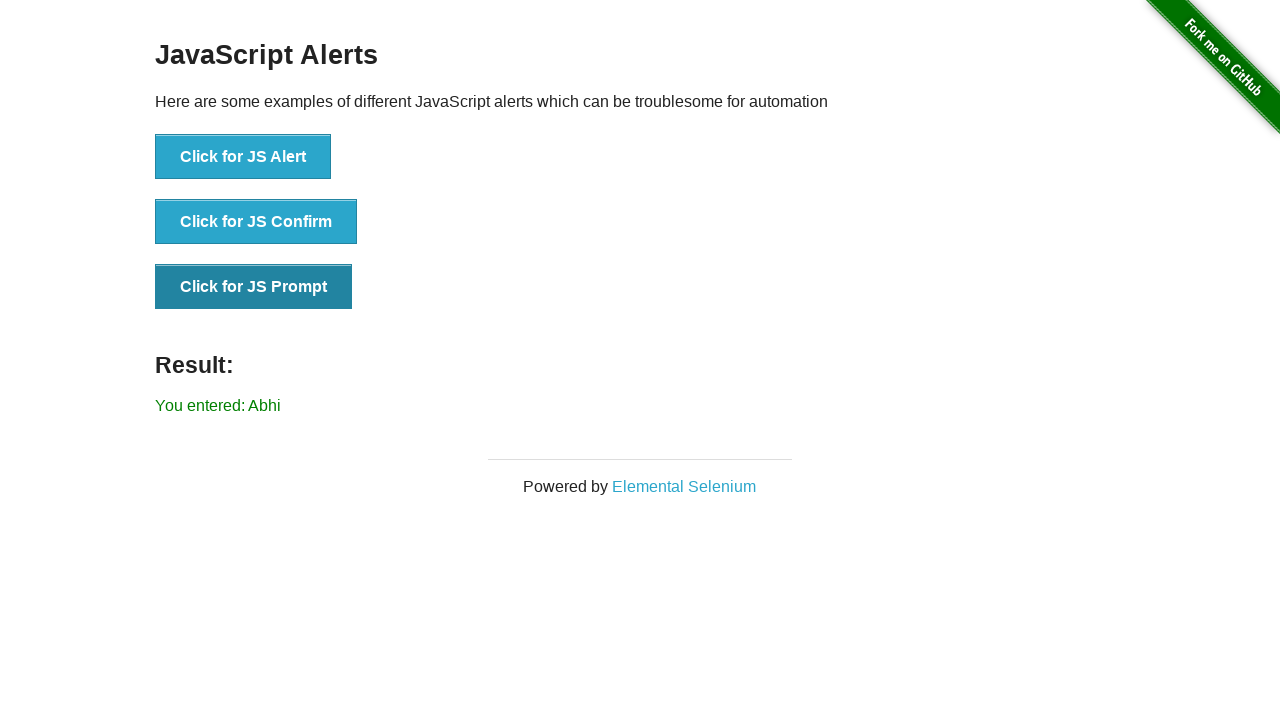